Tests login functionality with invalid credentials and verifies error message display

Starting URL: https://katalon-demo-cura.herokuapp.com/

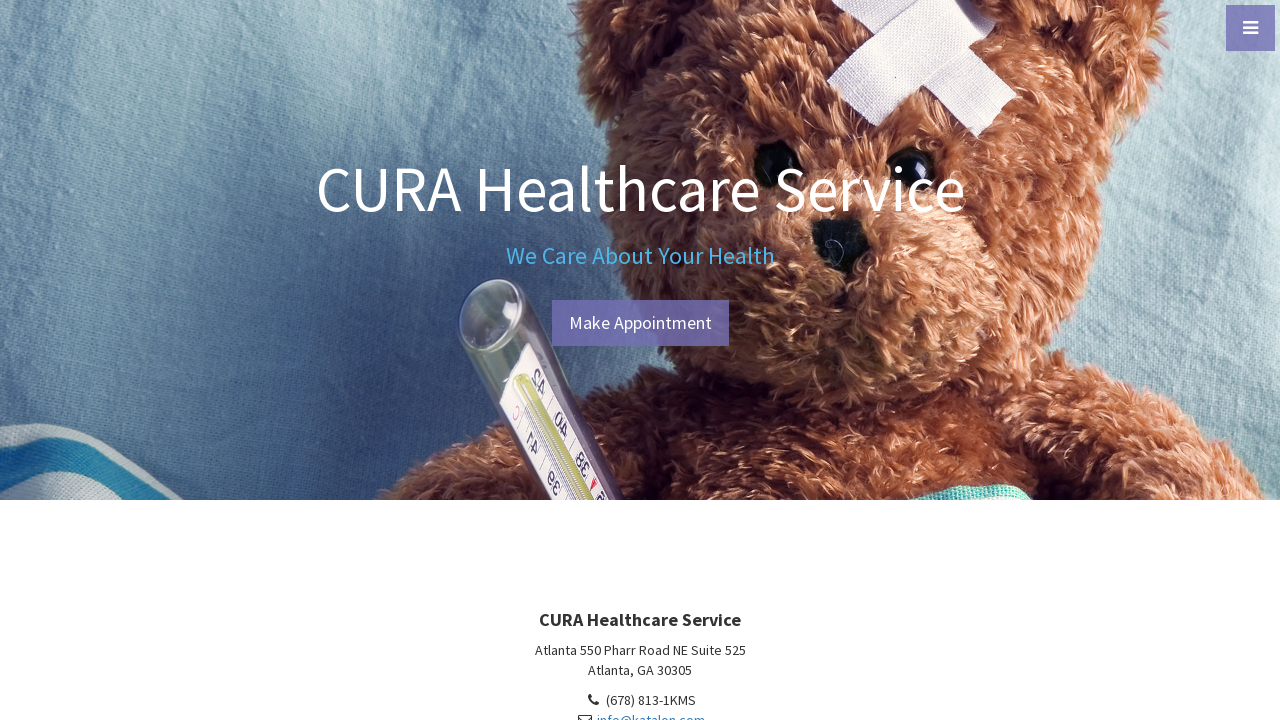

Clicked Make Appointment button at (640, 323) on #btn-make-appointment
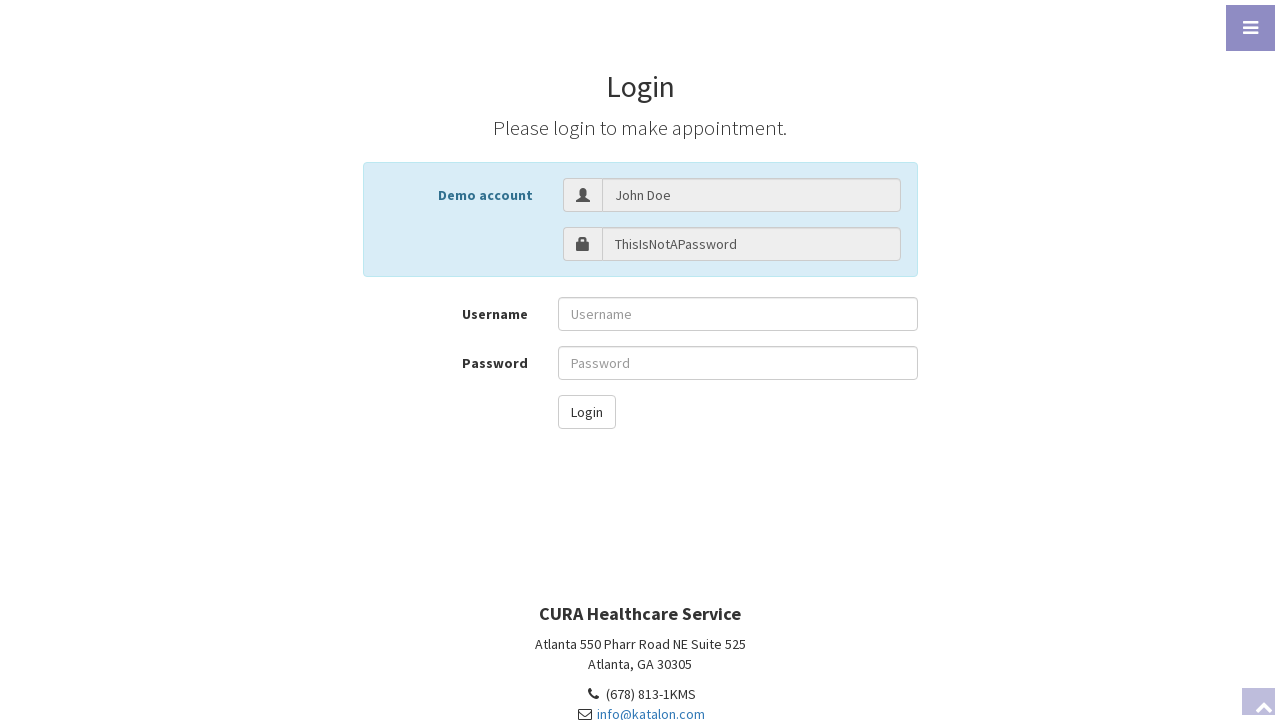

Filled username field with 'invalid_user' on #txt-username
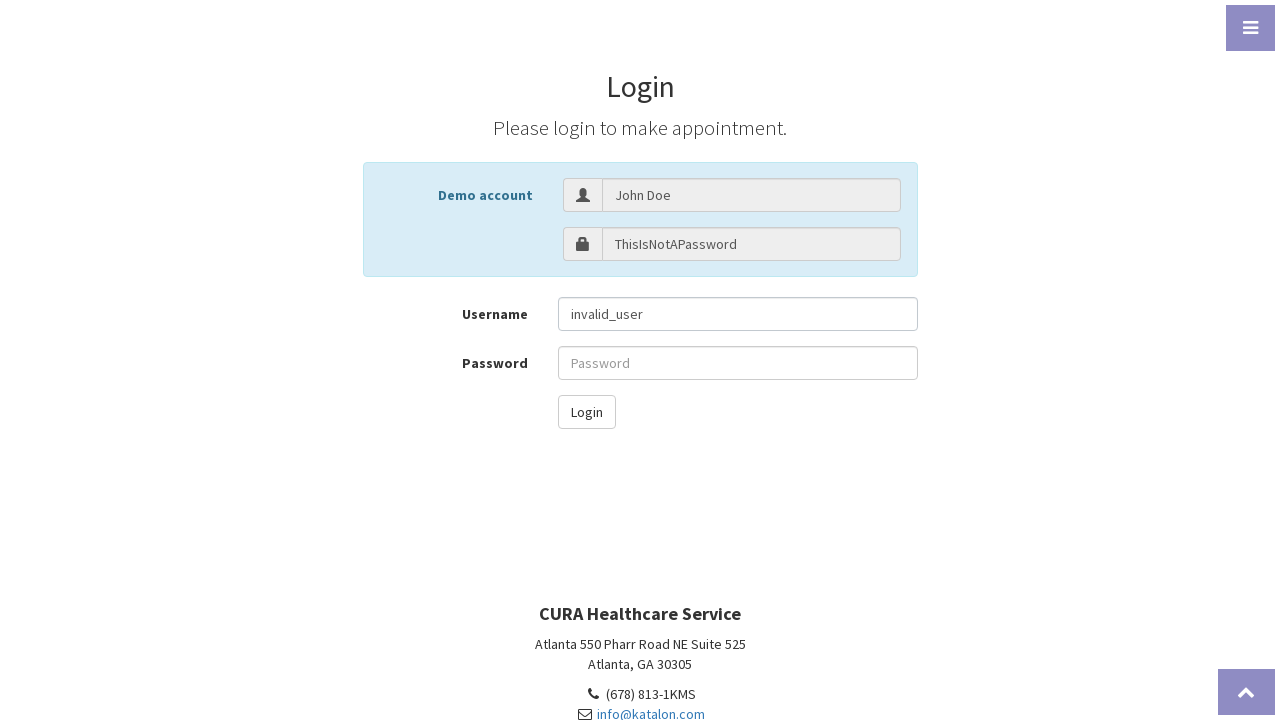

Filled password field with 'wrong_password' on #txt-password
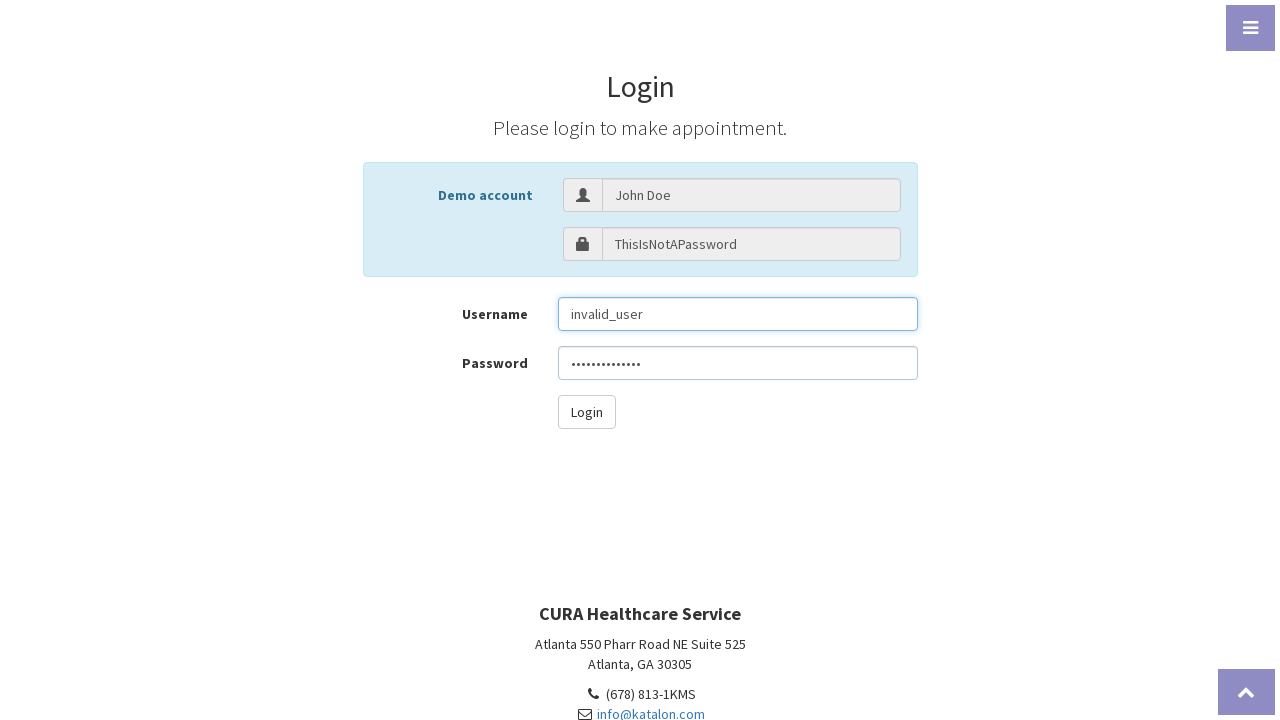

Clicked login button with invalid credentials at (586, 412) on #btn-login
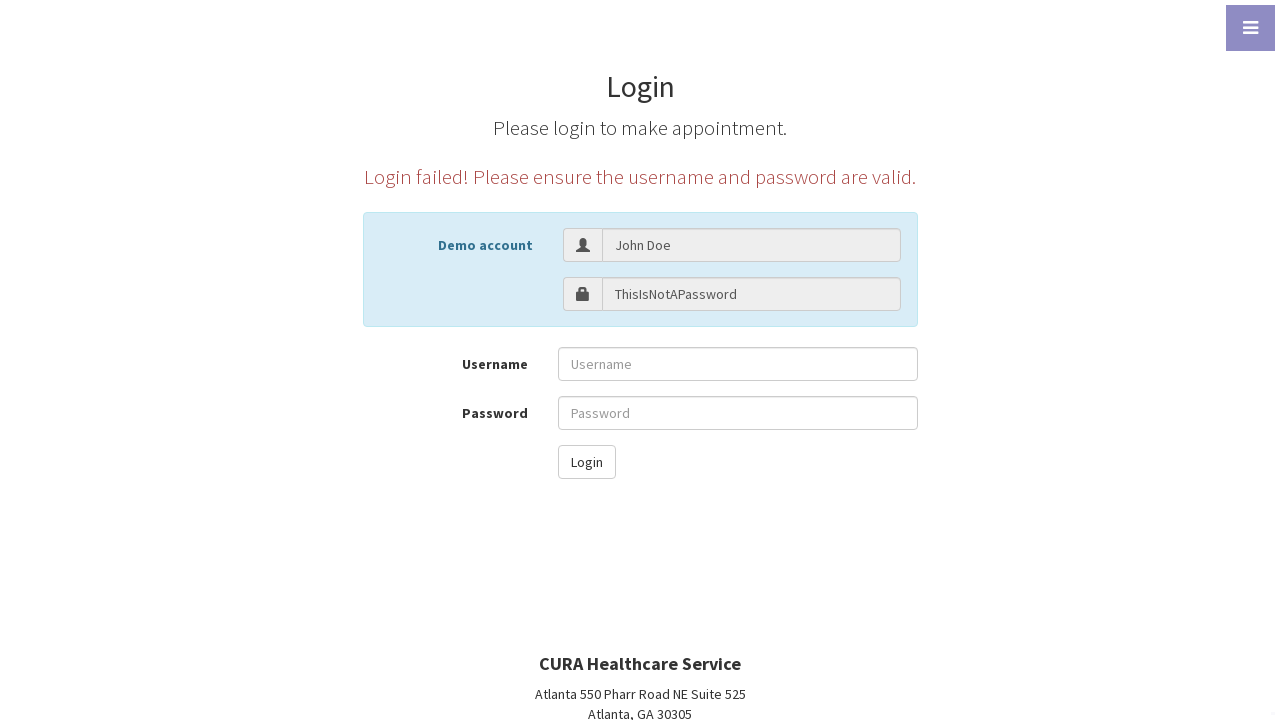

Error message displayed - invalid credentials verification complete
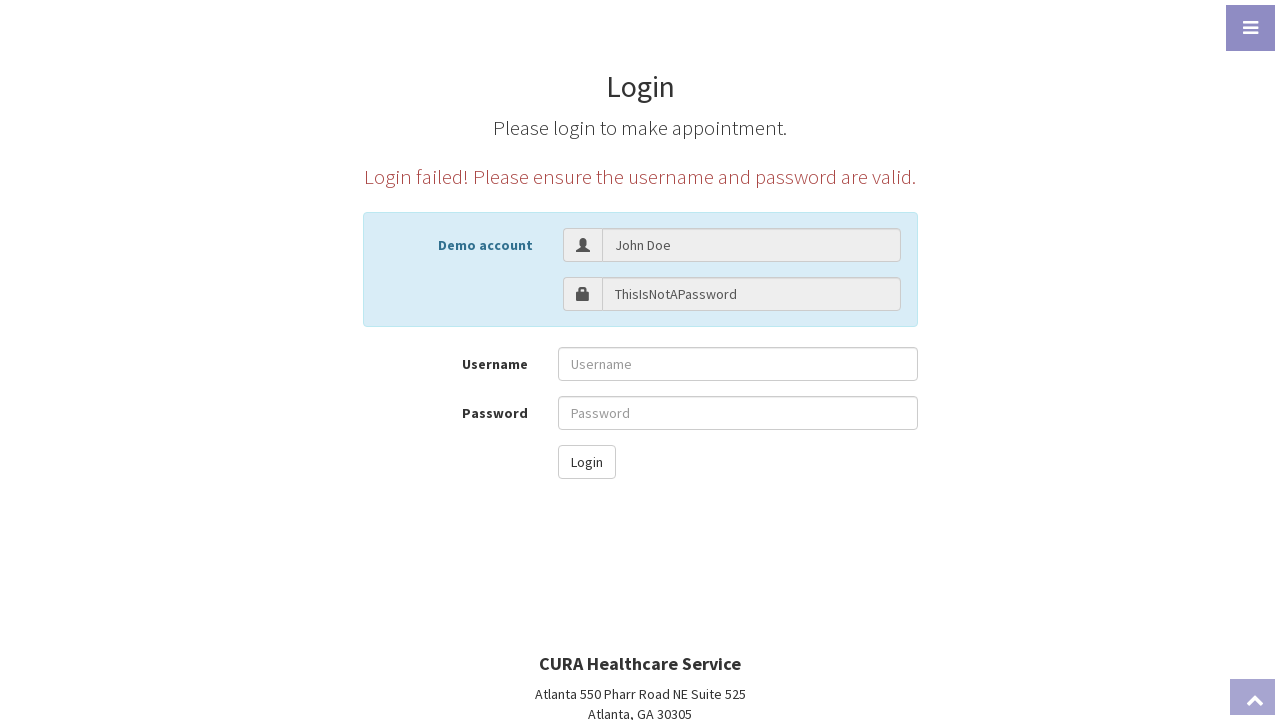

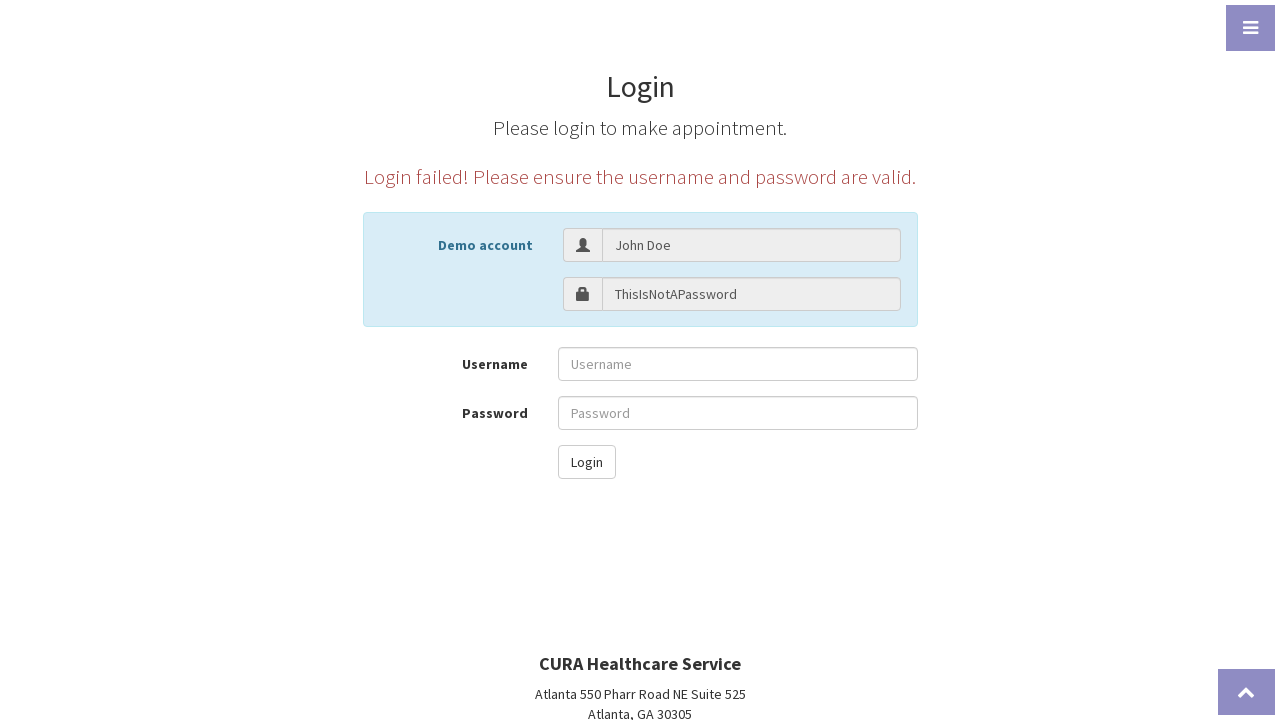